Tests that browser back button navigation works correctly with different filter views

Starting URL: https://demo.playwright.dev/todomvc

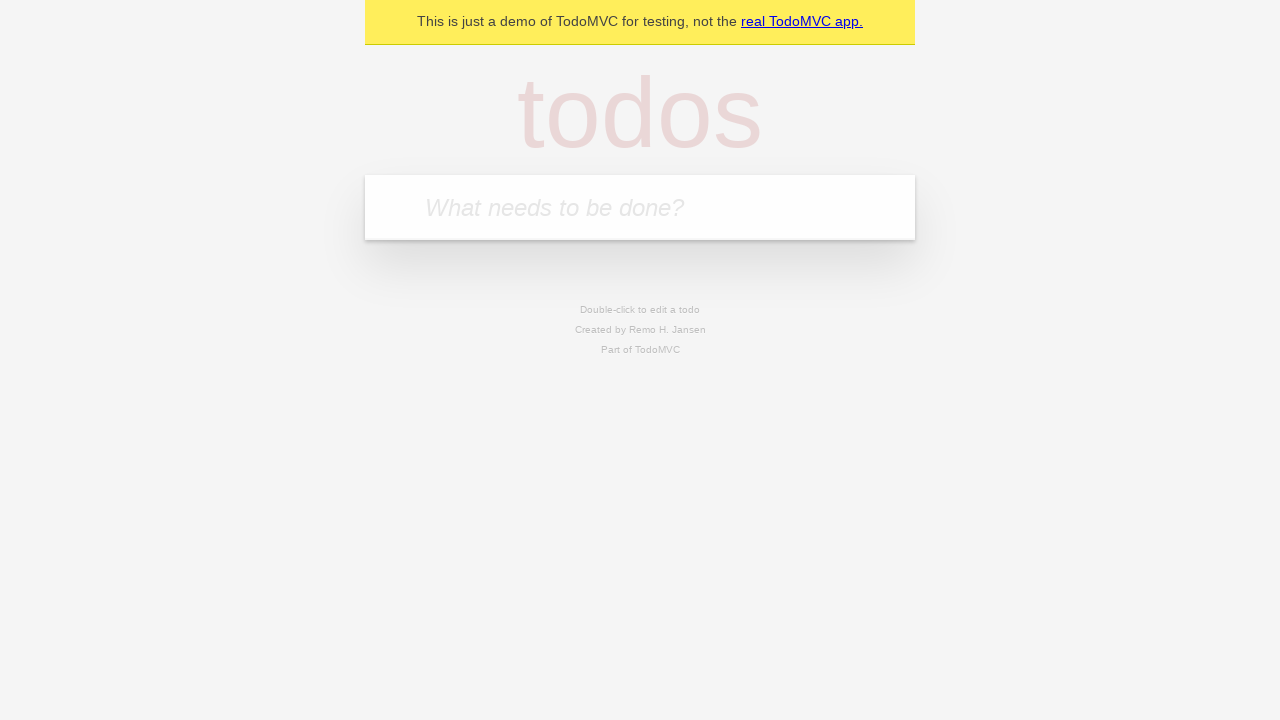

Filled todo input with 'buy some cheese' on internal:attr=[placeholder="What needs to be done?"i]
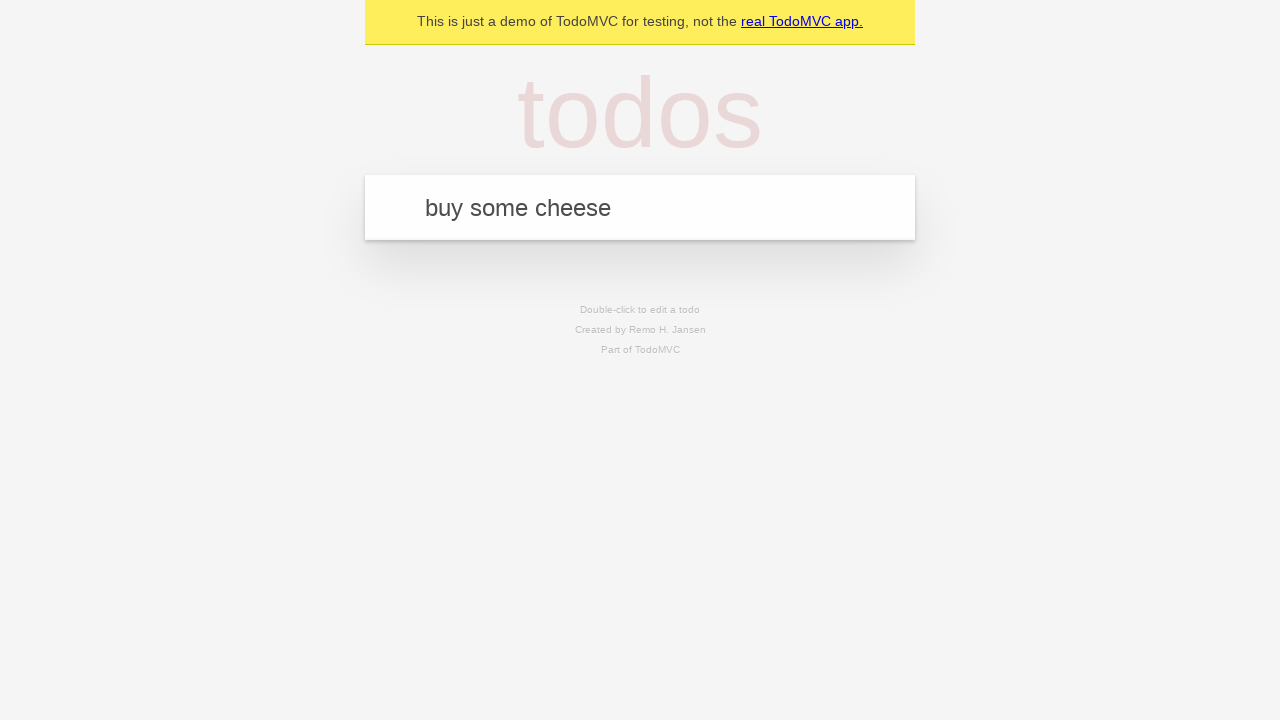

Pressed Enter to add first todo on internal:attr=[placeholder="What needs to be done?"i]
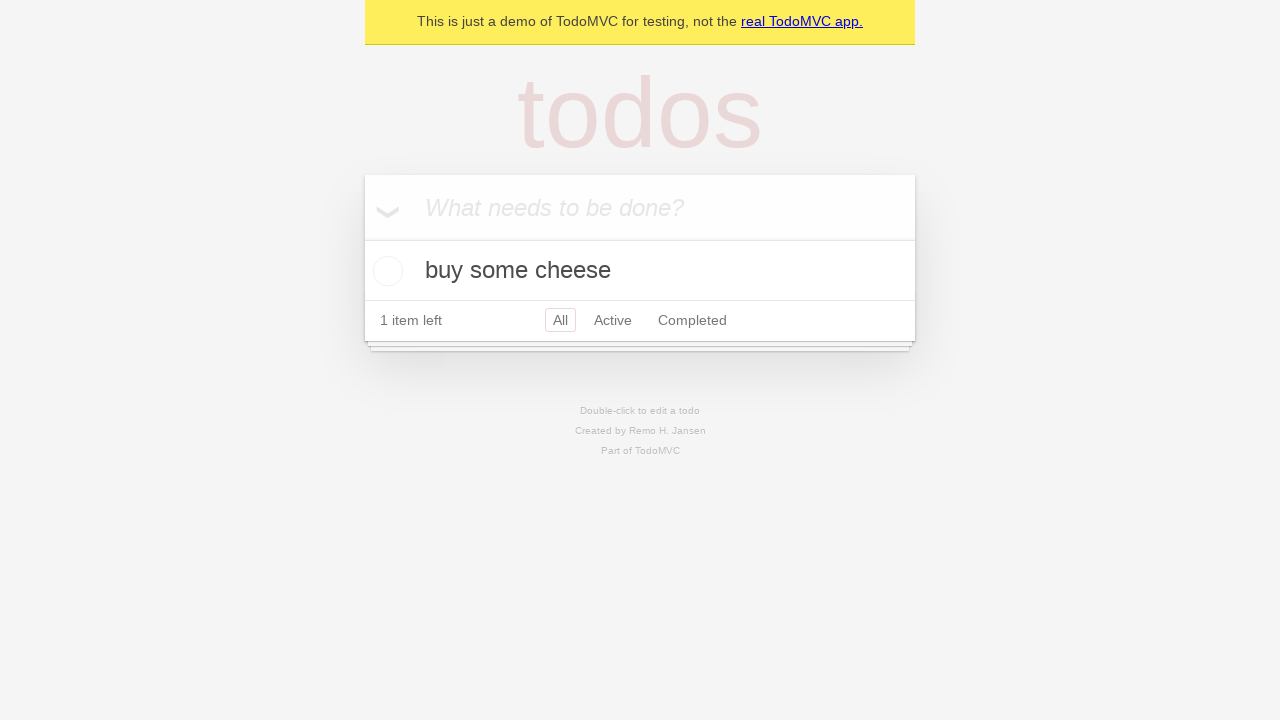

Filled todo input with 'feed the cat' on internal:attr=[placeholder="What needs to be done?"i]
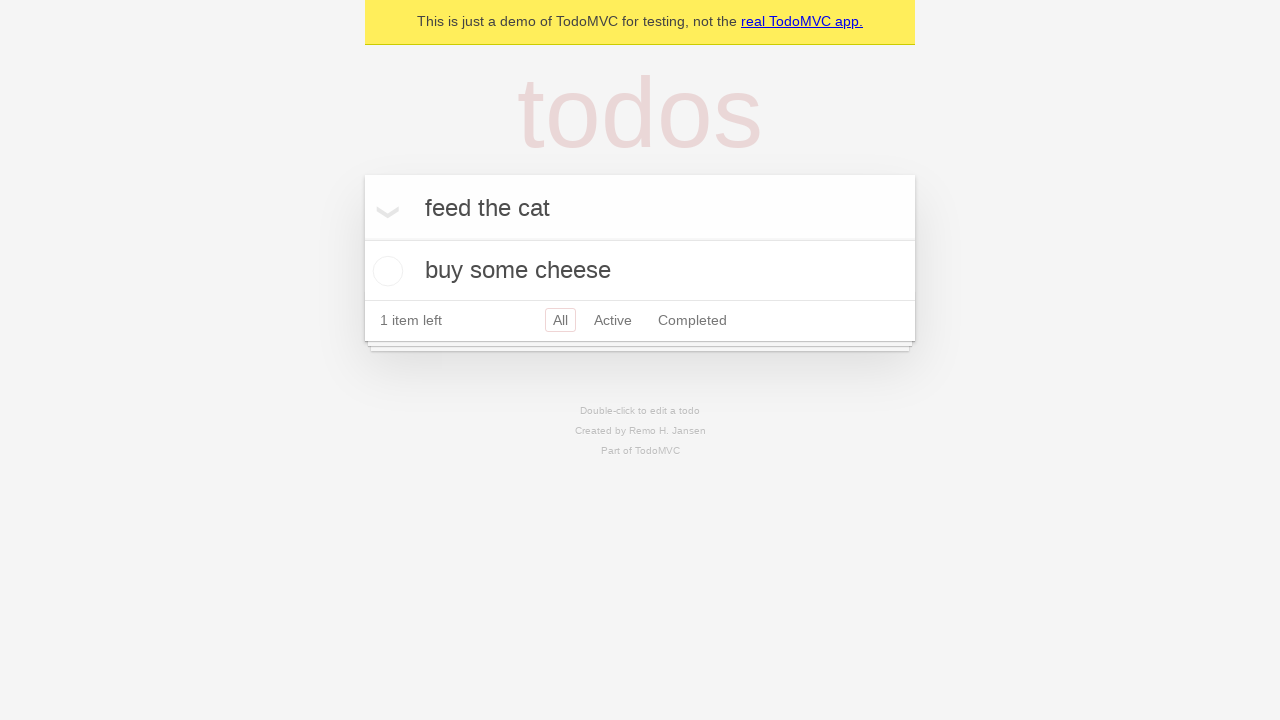

Pressed Enter to add second todo on internal:attr=[placeholder="What needs to be done?"i]
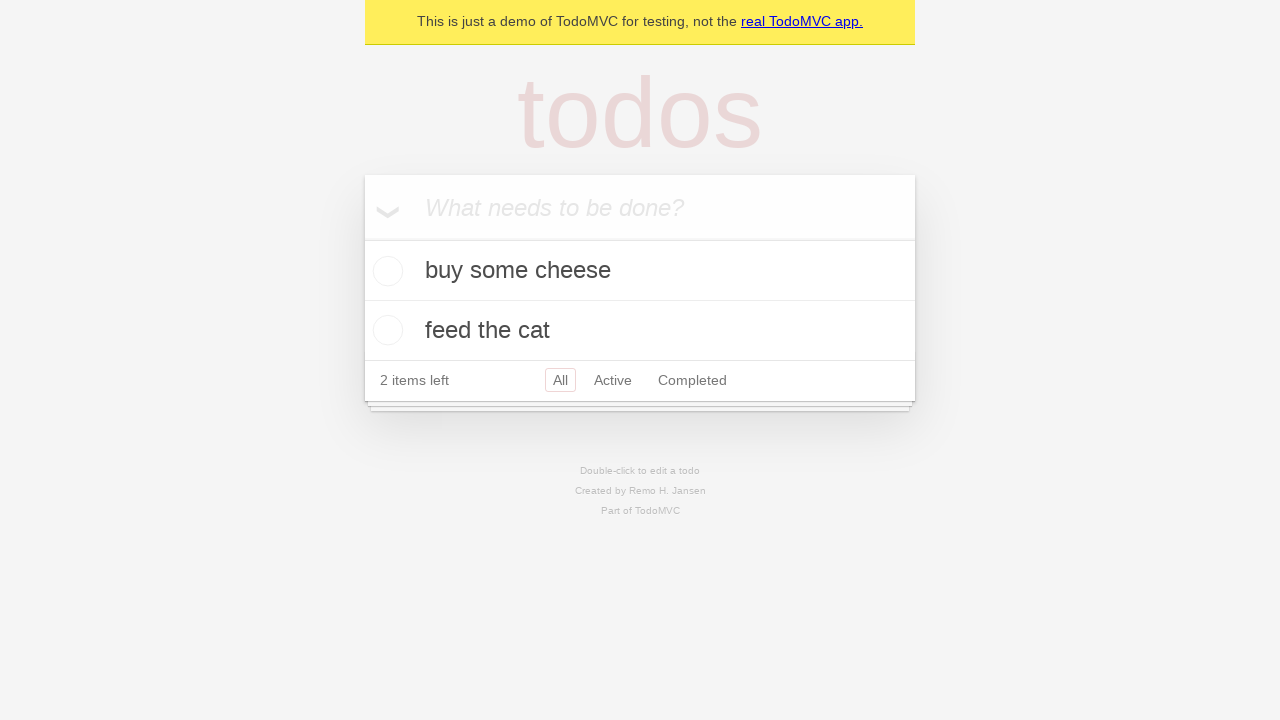

Filled todo input with 'book a doctors appointment' on internal:attr=[placeholder="What needs to be done?"i]
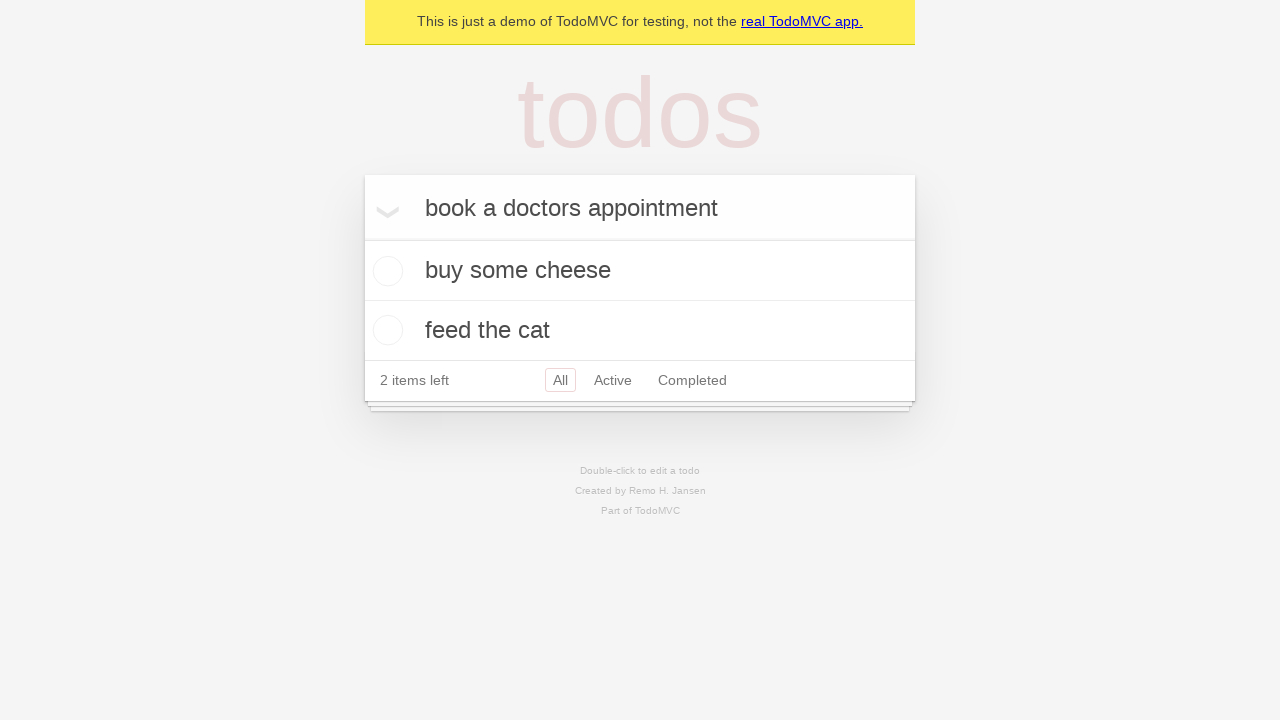

Pressed Enter to add third todo on internal:attr=[placeholder="What needs to be done?"i]
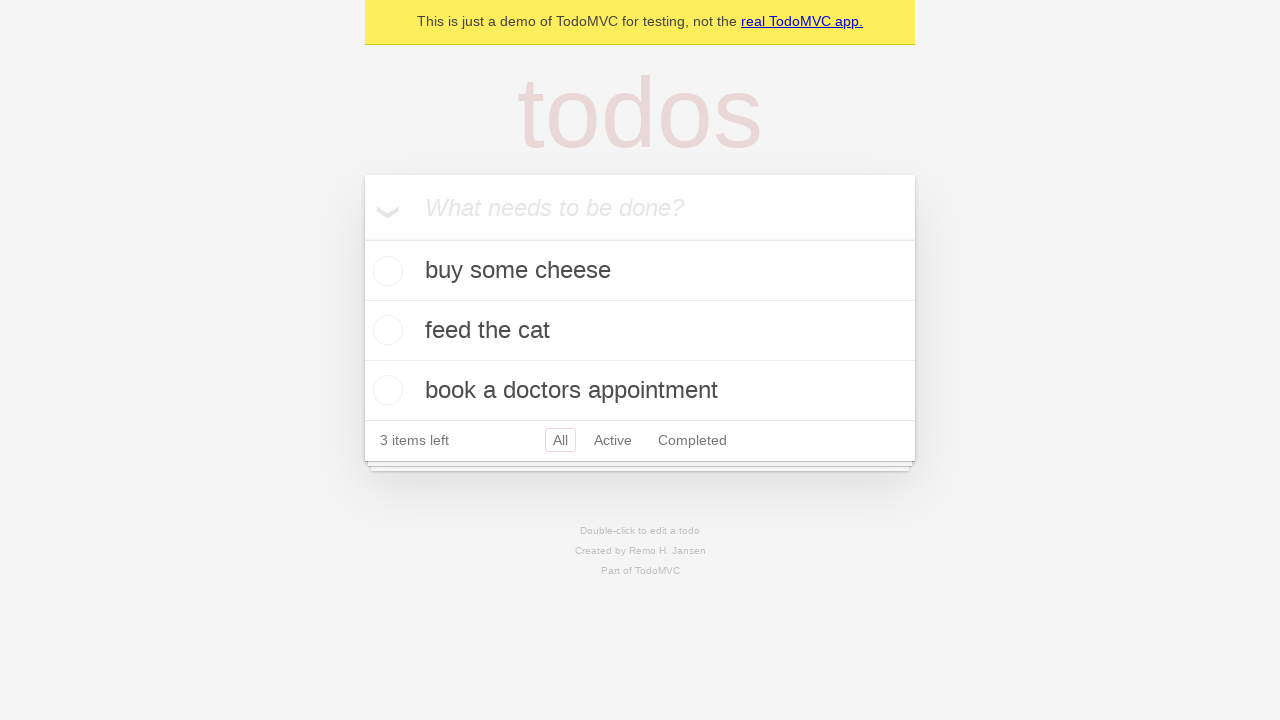

Checked the second todo item at (385, 330) on internal:testid=[data-testid="todo-item"s] >> nth=1 >> internal:role=checkbox
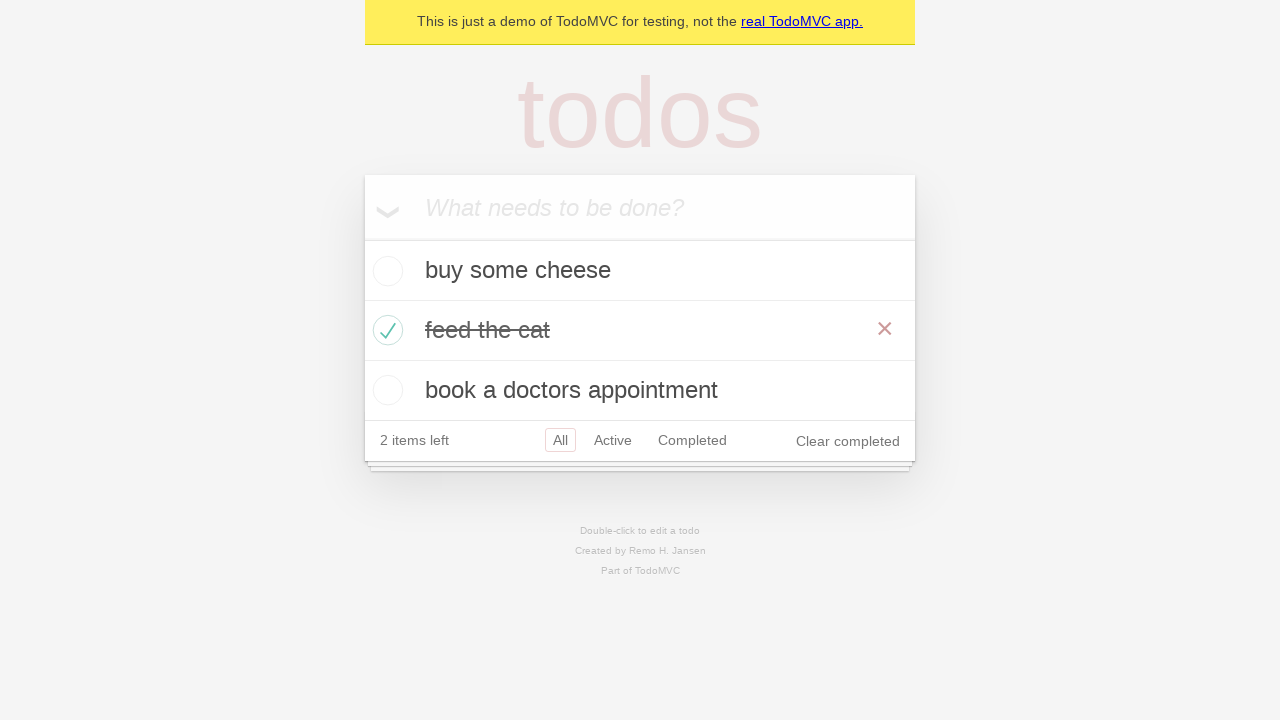

Clicked 'All' filter link at (560, 440) on internal:role=link[name="All"i]
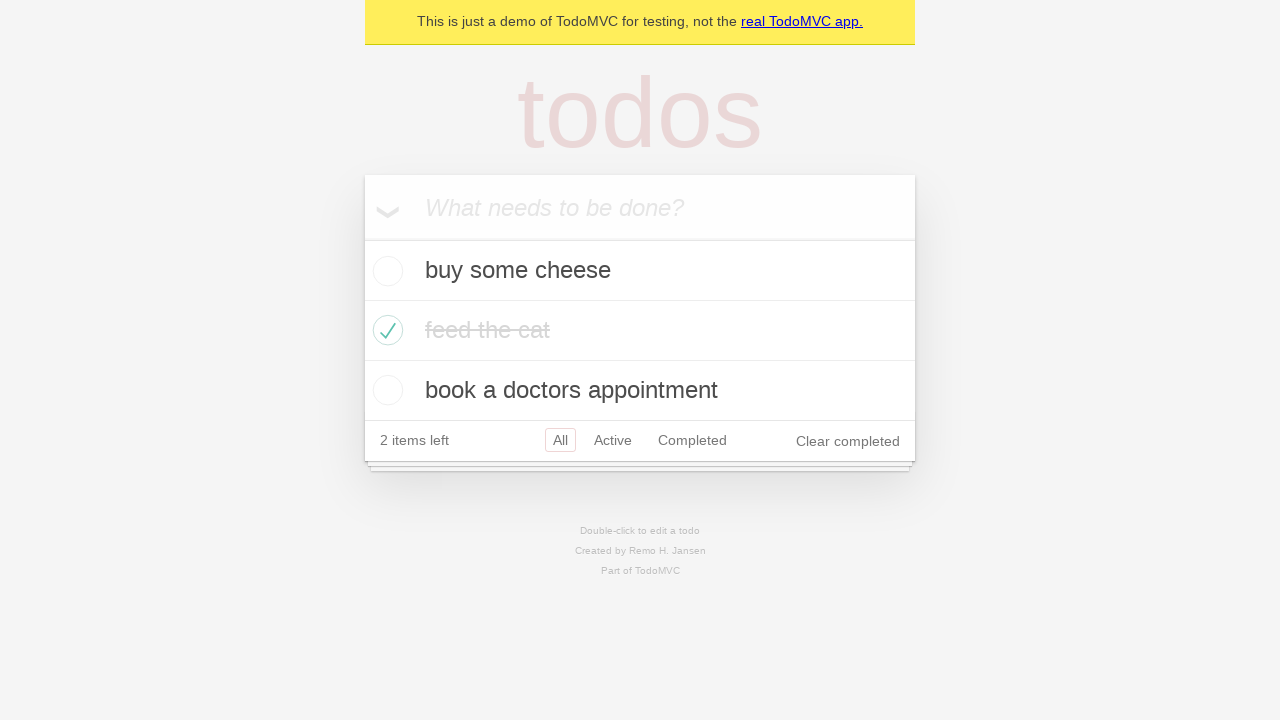

Clicked 'Active' filter link at (613, 440) on internal:role=link[name="Active"i]
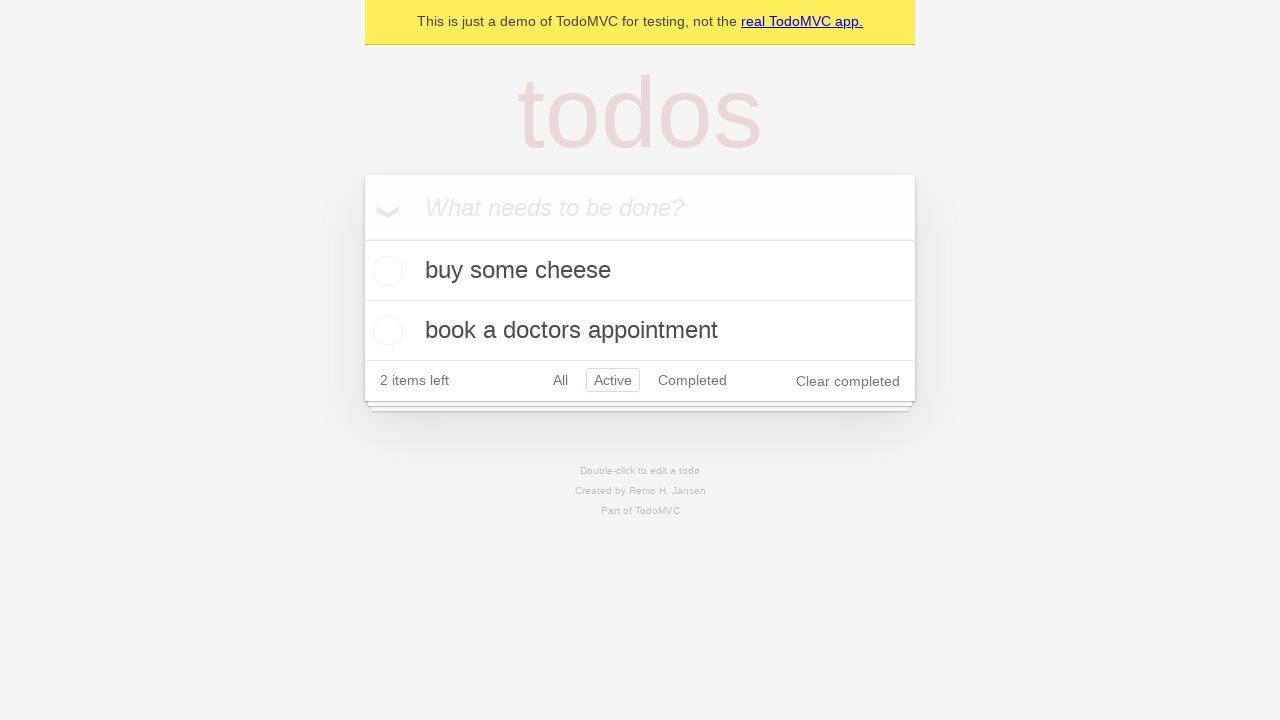

Clicked 'Completed' filter link at (692, 380) on internal:role=link[name="Completed"i]
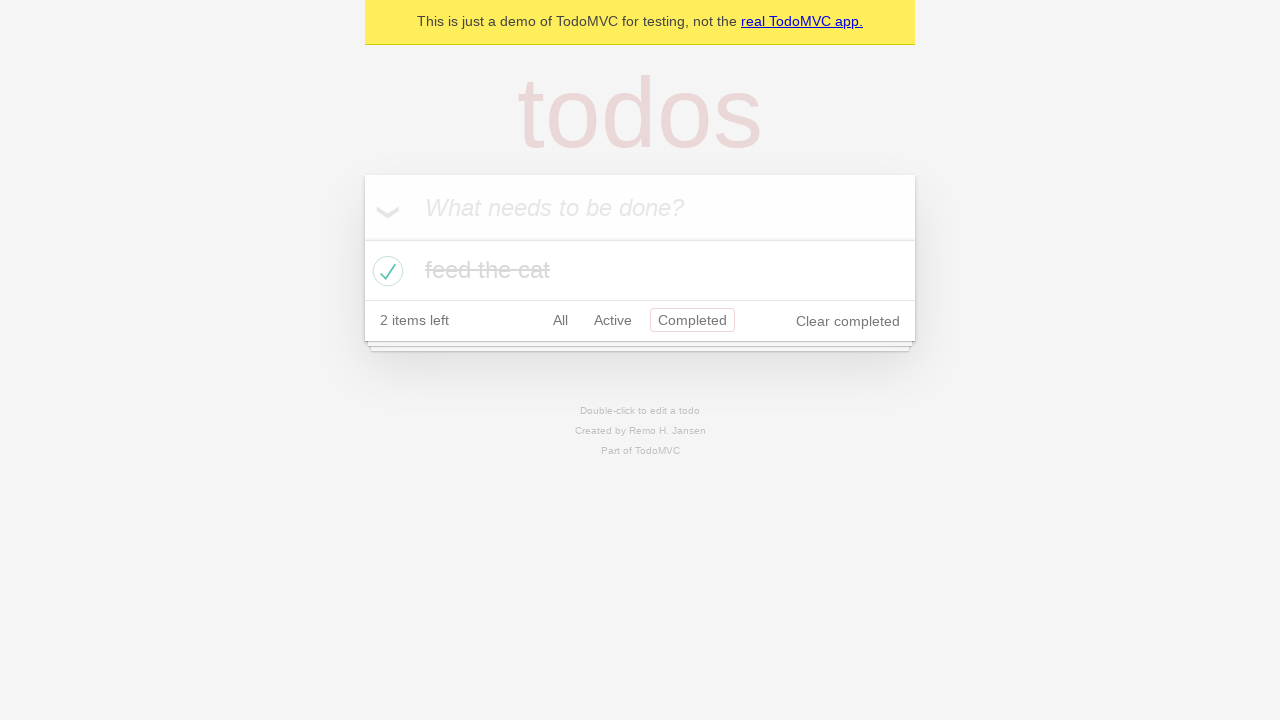

Navigated back using browser back button from Completed filter
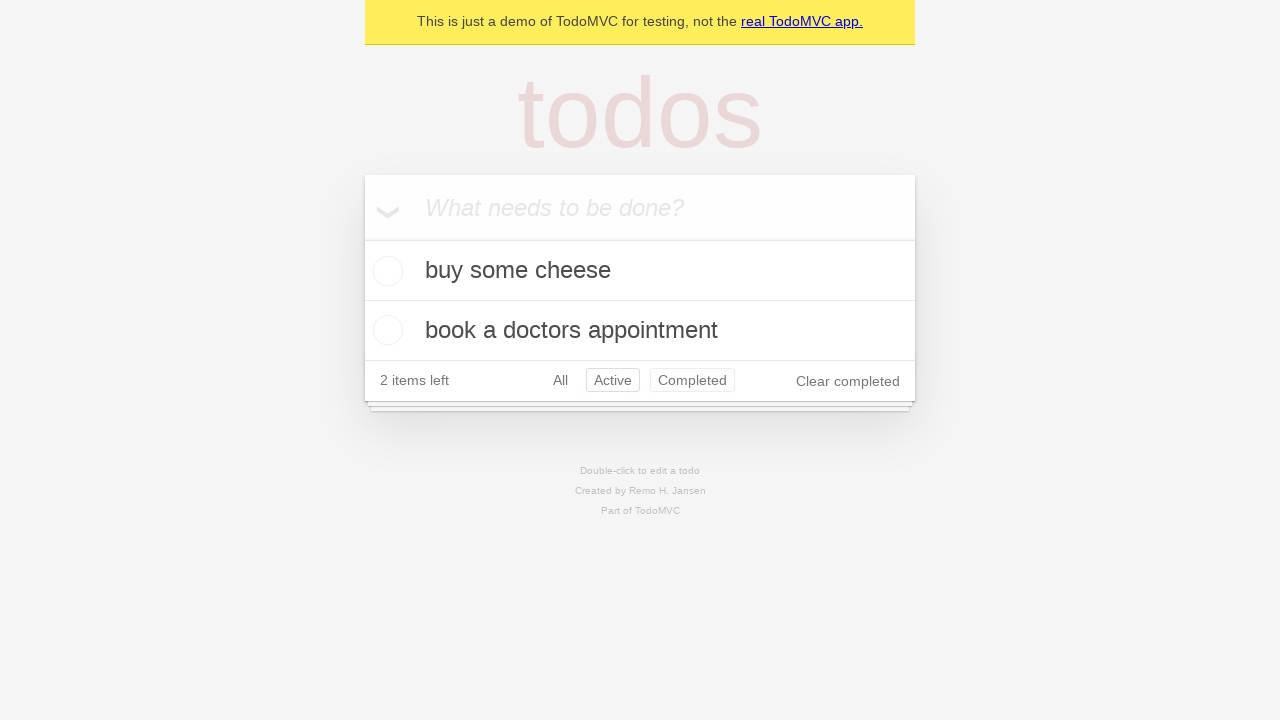

Navigated back using browser back button to All filter
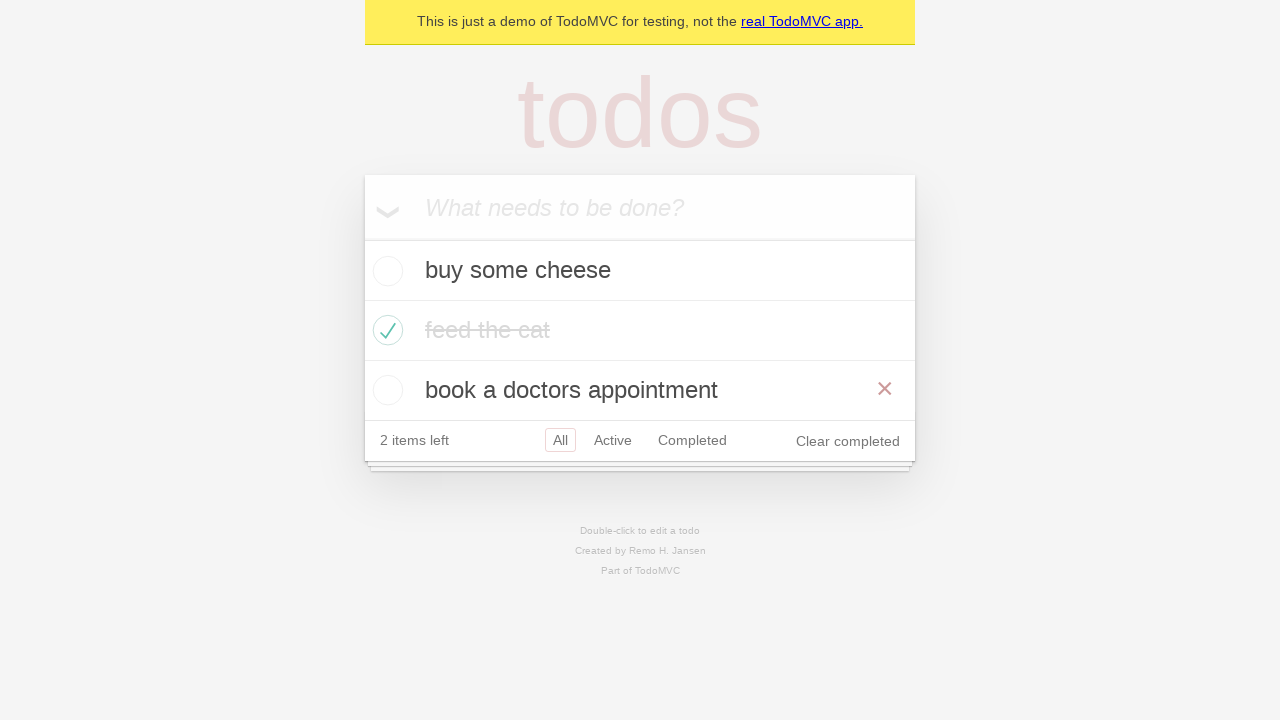

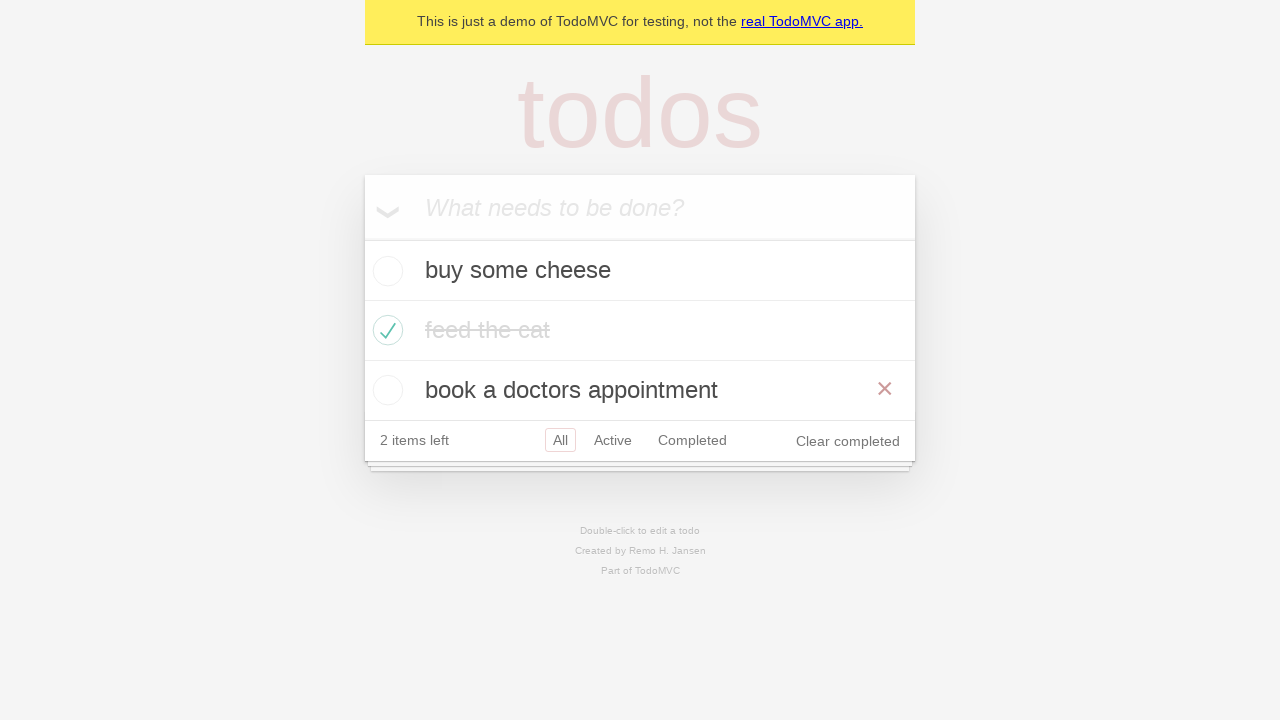